Tests that edits are saved when the input field loses focus (blur event)

Starting URL: https://demo.playwright.dev/todomvc

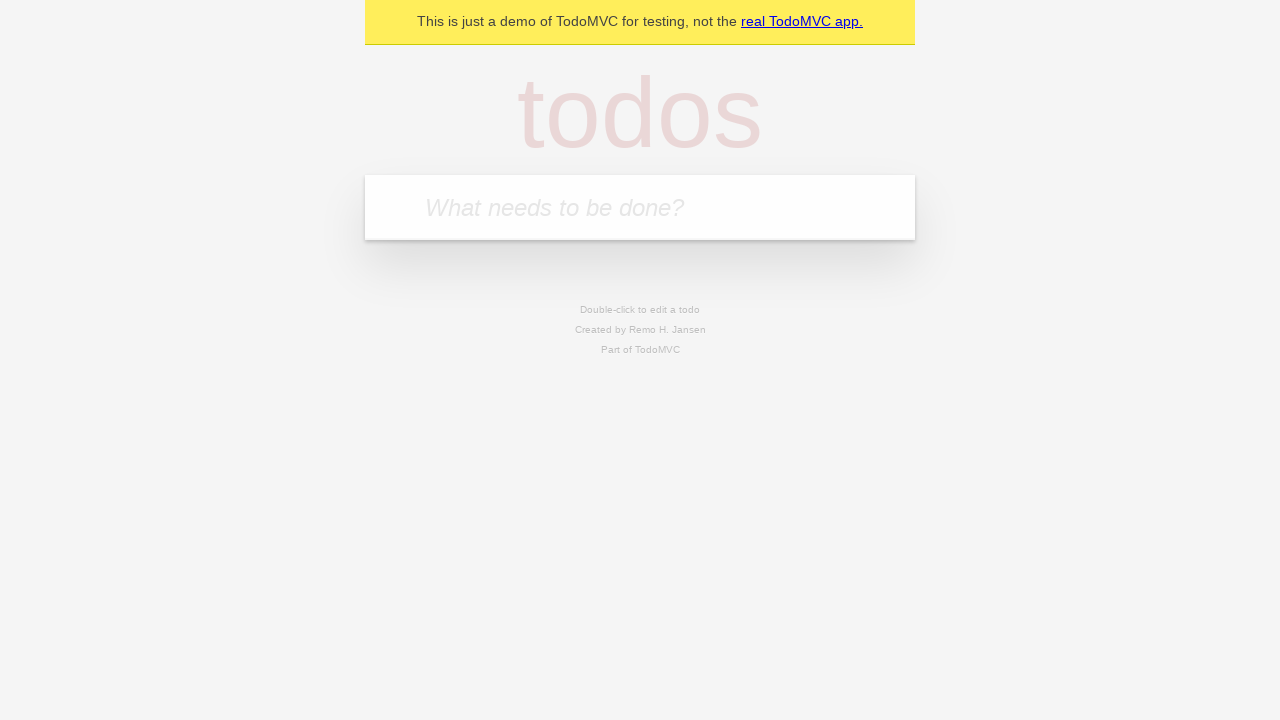

Filled new todo input with 'buy some cheese' on internal:attr=[placeholder="What needs to be done?"i]
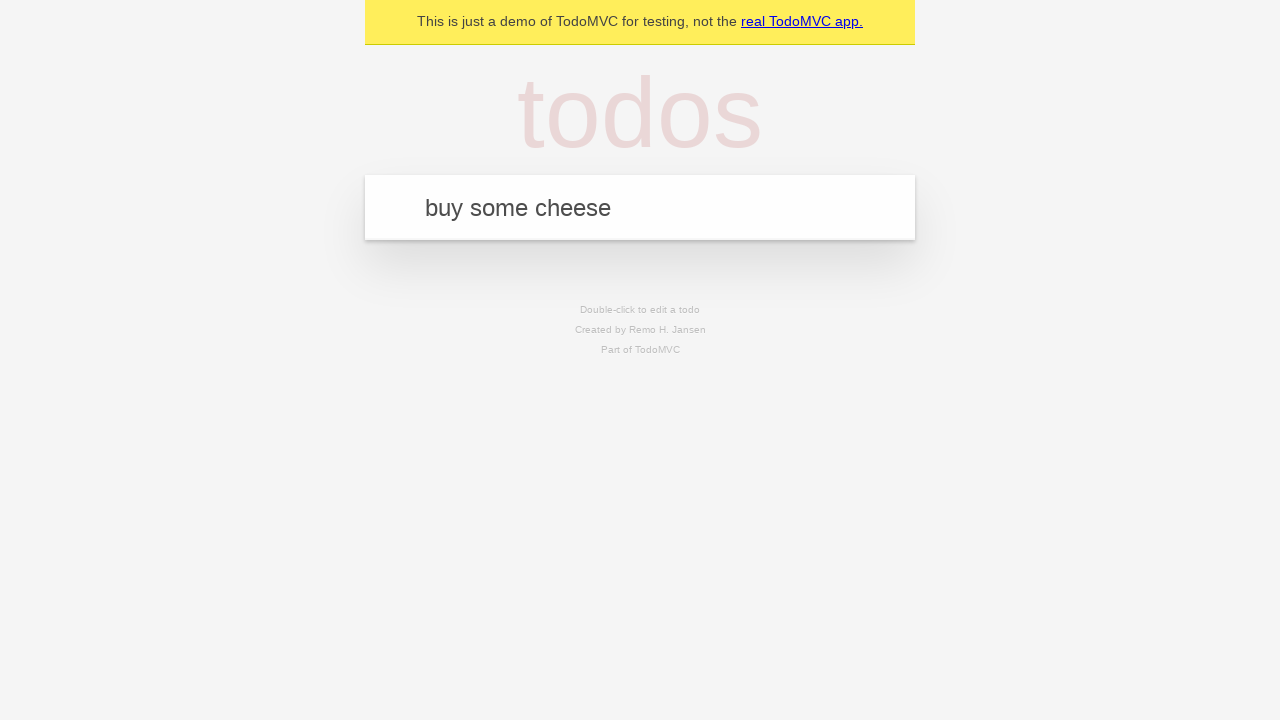

Pressed Enter to create todo 'buy some cheese' on internal:attr=[placeholder="What needs to be done?"i]
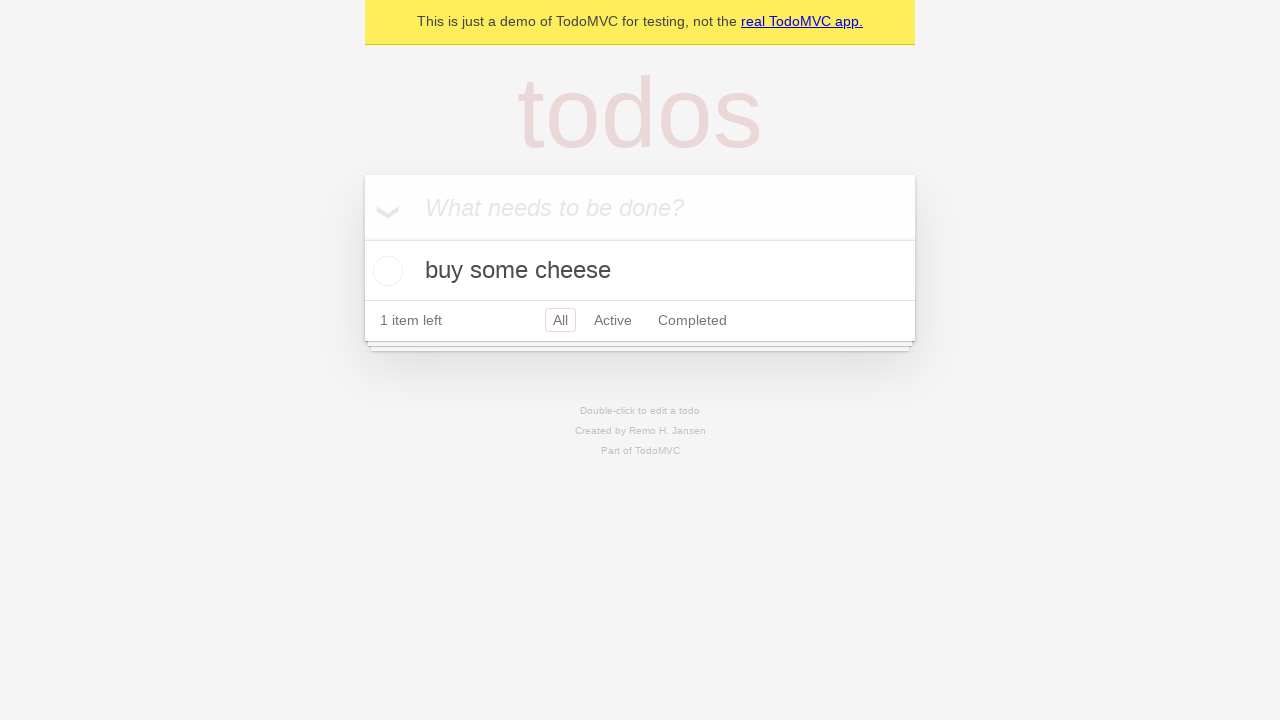

Filled new todo input with 'feed the cat' on internal:attr=[placeholder="What needs to be done?"i]
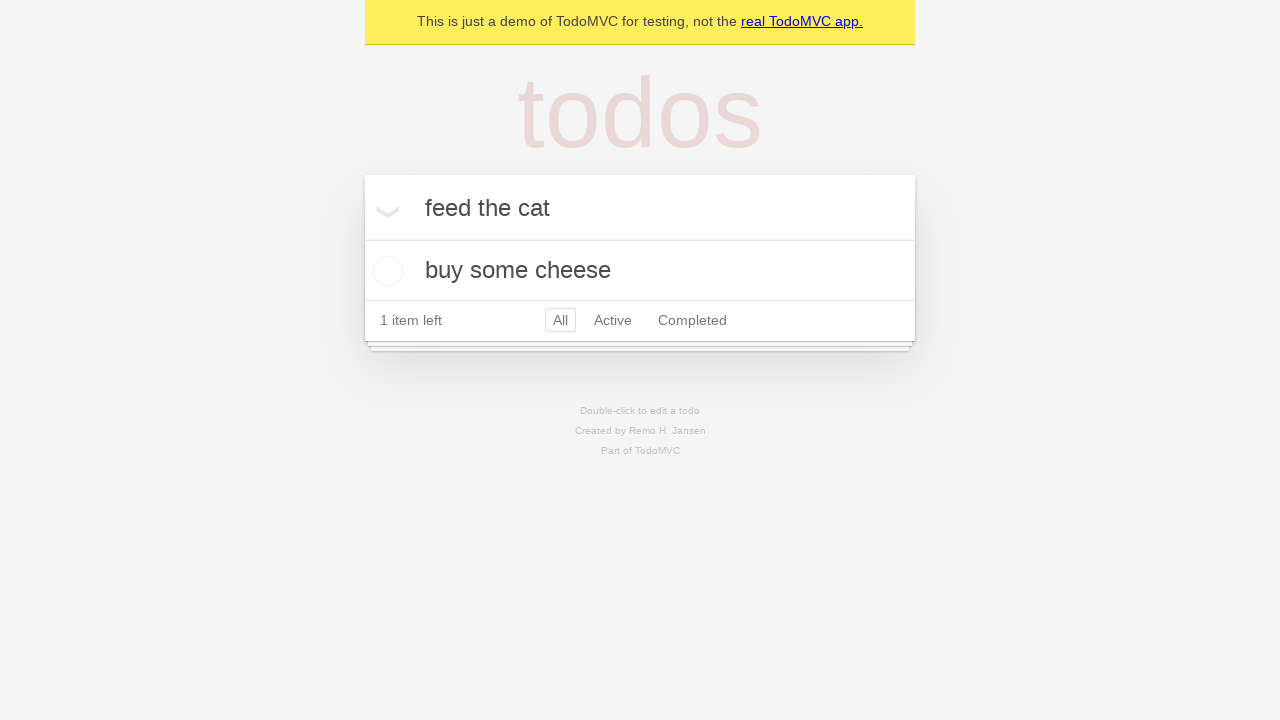

Pressed Enter to create todo 'feed the cat' on internal:attr=[placeholder="What needs to be done?"i]
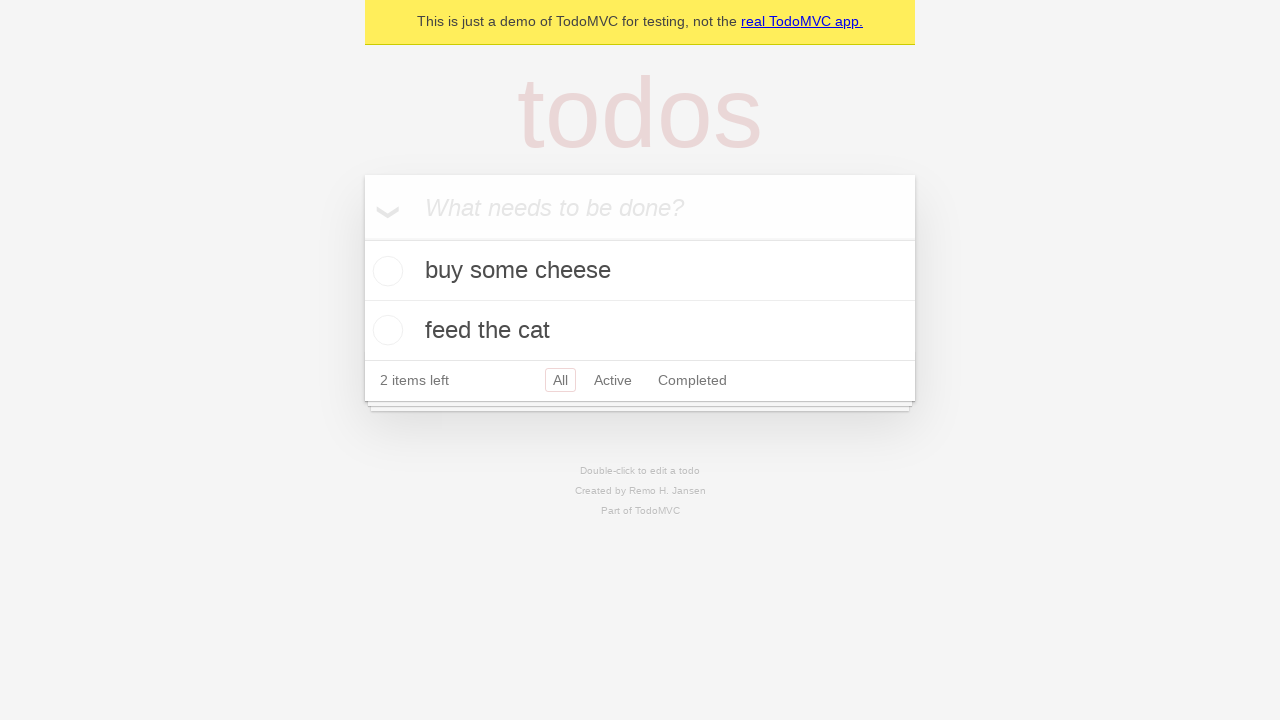

Filled new todo input with 'book a doctors appointment' on internal:attr=[placeholder="What needs to be done?"i]
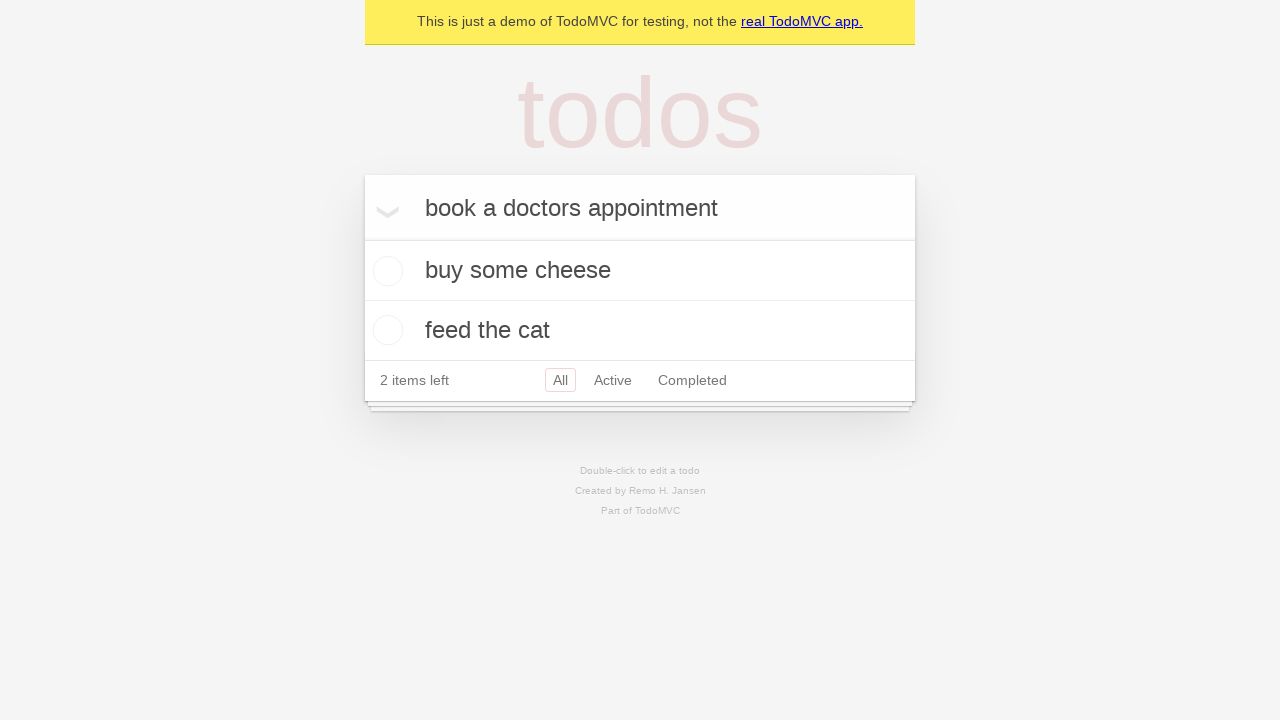

Pressed Enter to create todo 'book a doctors appointment' on internal:attr=[placeholder="What needs to be done?"i]
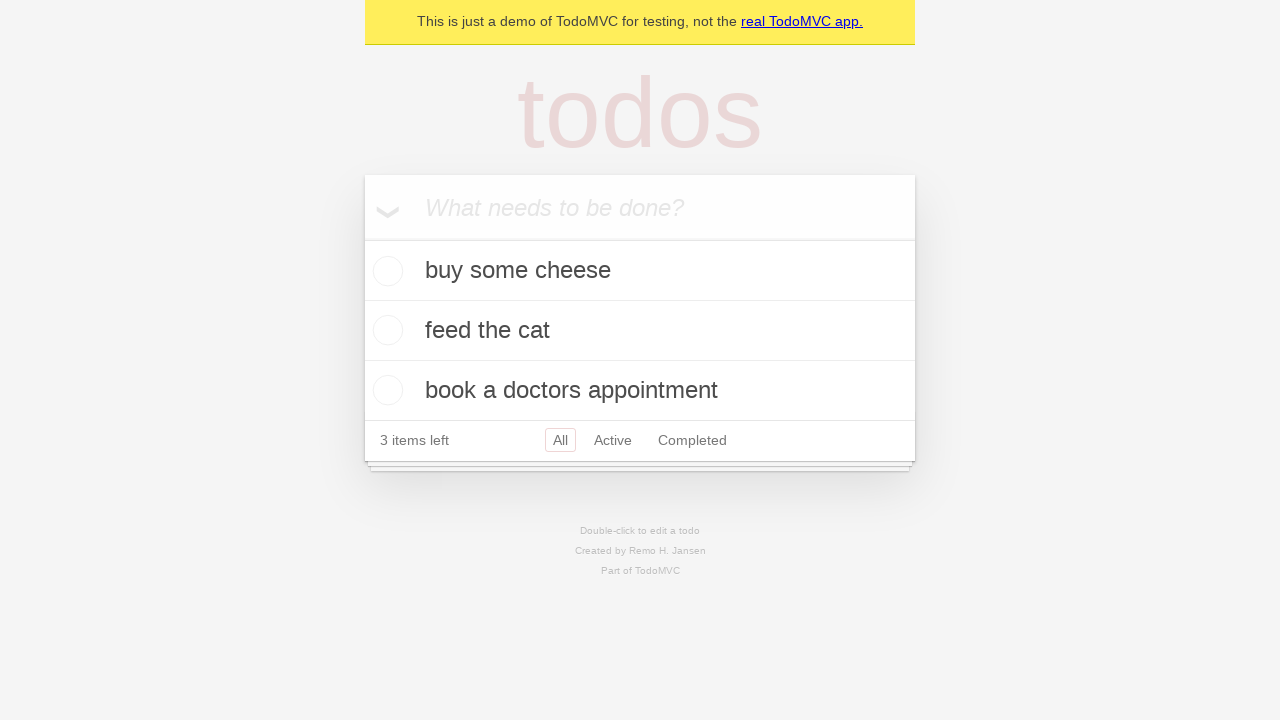

Double-clicked second todo item to enter edit mode at (640, 331) on internal:testid=[data-testid="todo-item"s] >> nth=1
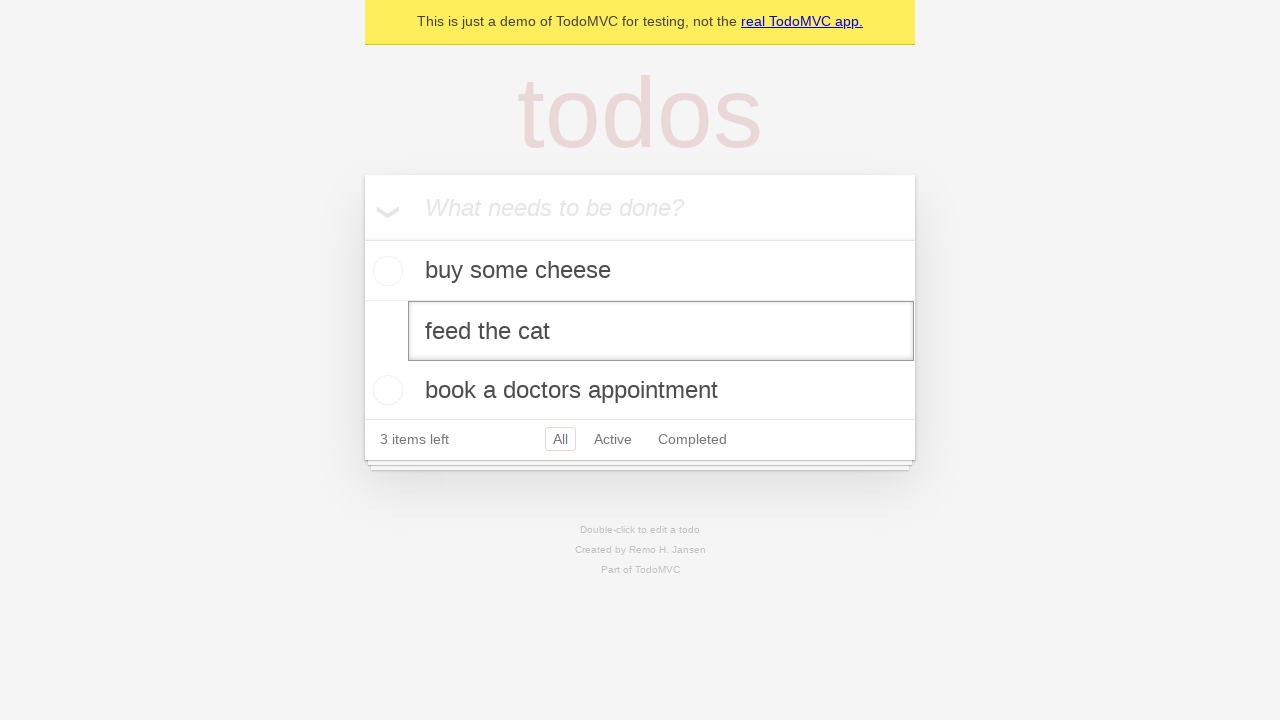

Filled edit field with new todo text 'buy some sausages' on internal:testid=[data-testid="todo-item"s] >> nth=1 >> internal:role=textbox[nam
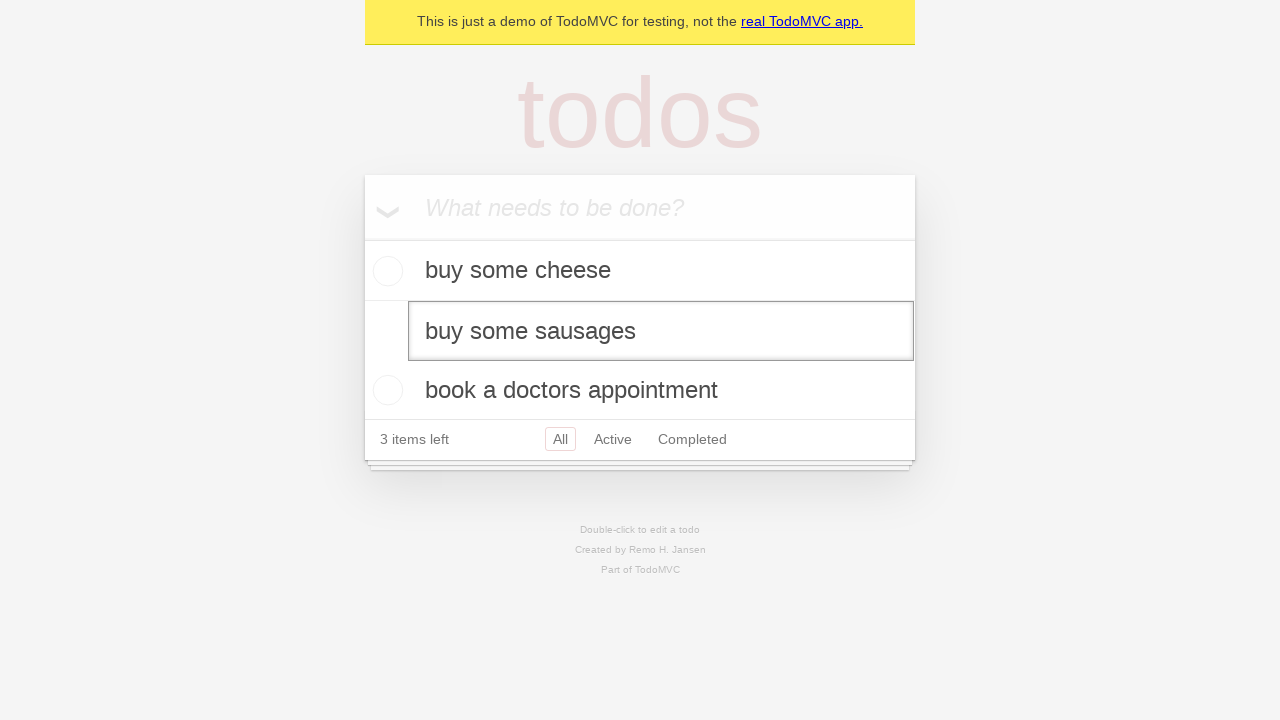

Dispatched blur event to save the edited todo
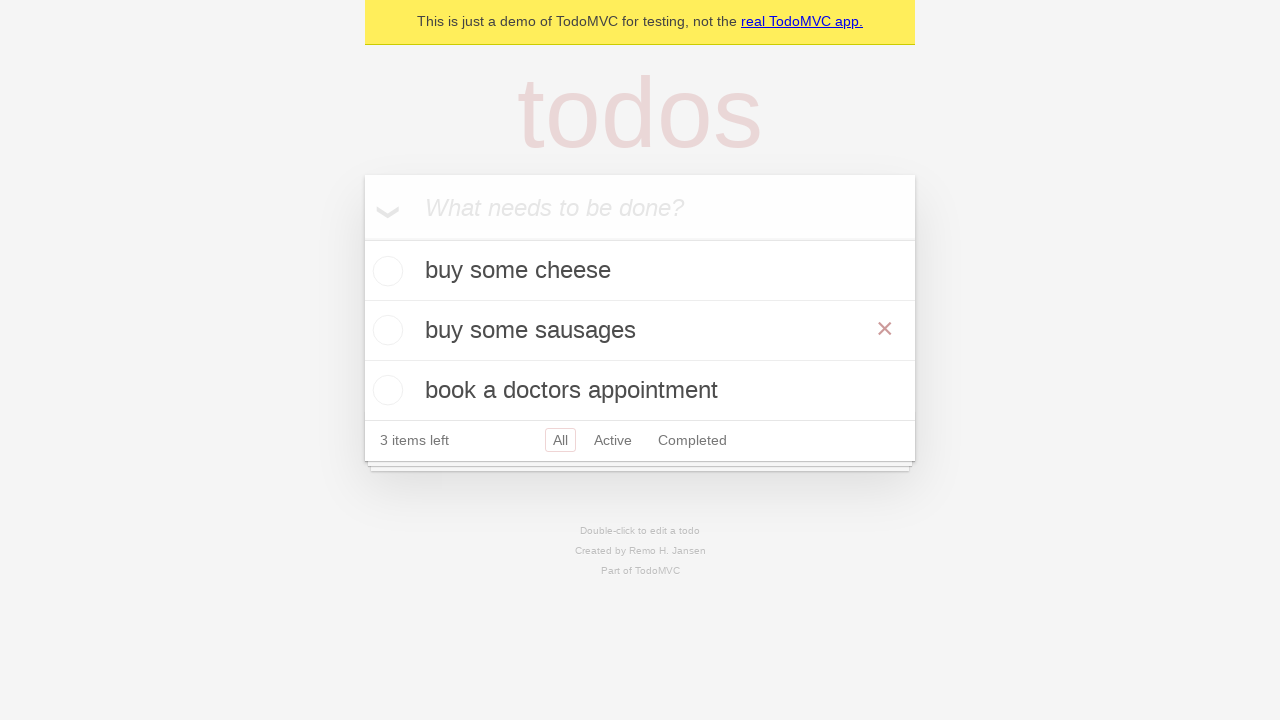

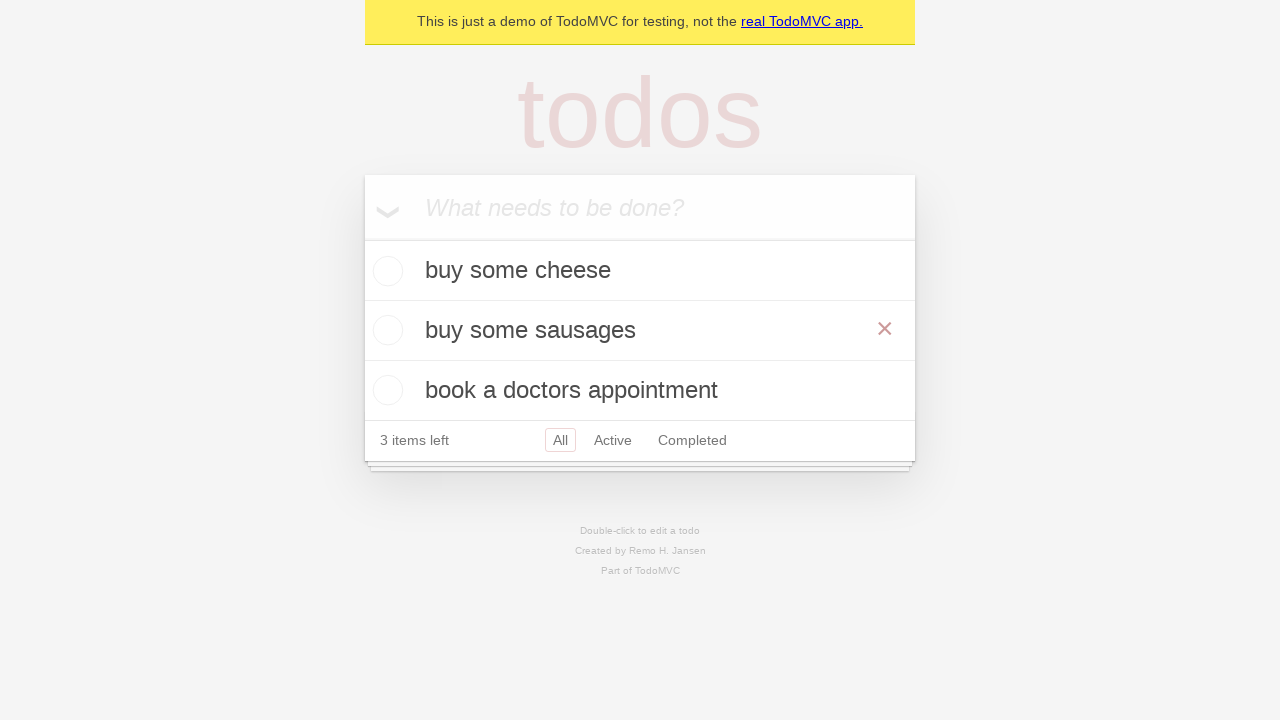